Tests clicking a hidden button that becomes visible after a delay, then verifies the alert message that appears

Starting URL: https://igorsmasc.github.io/praticando_waits/

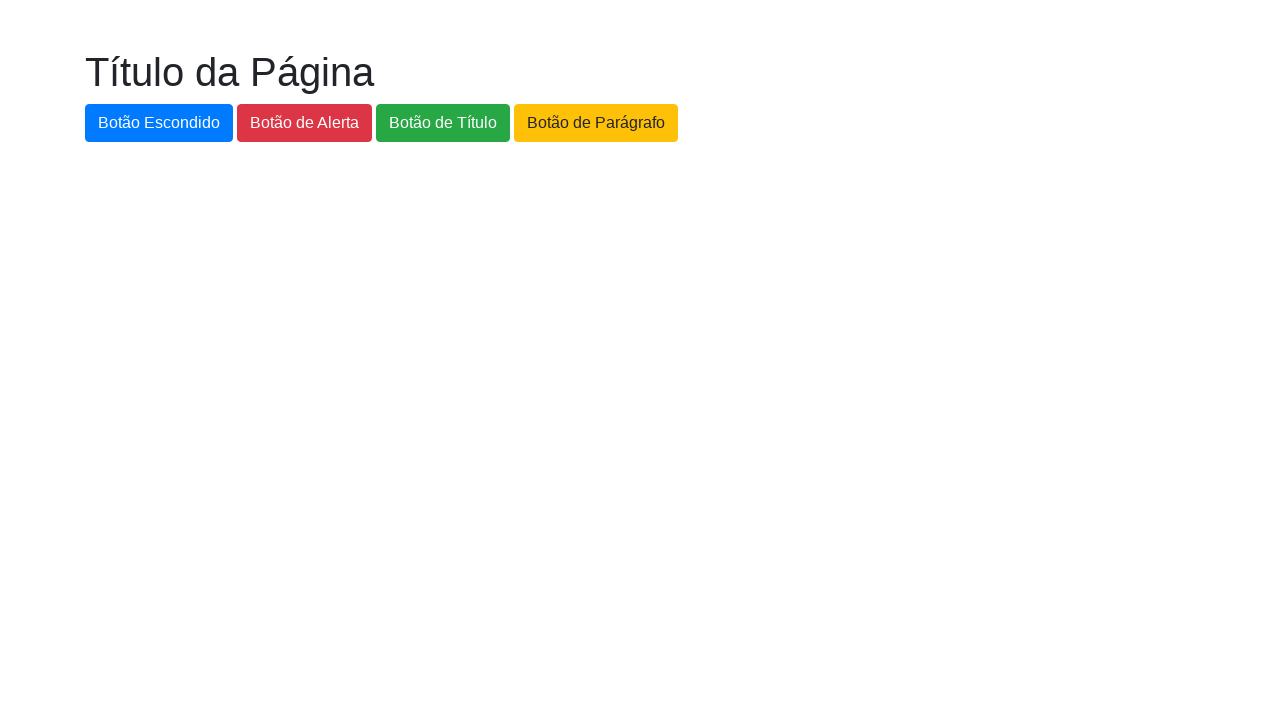

Waited for hidden button to become visible
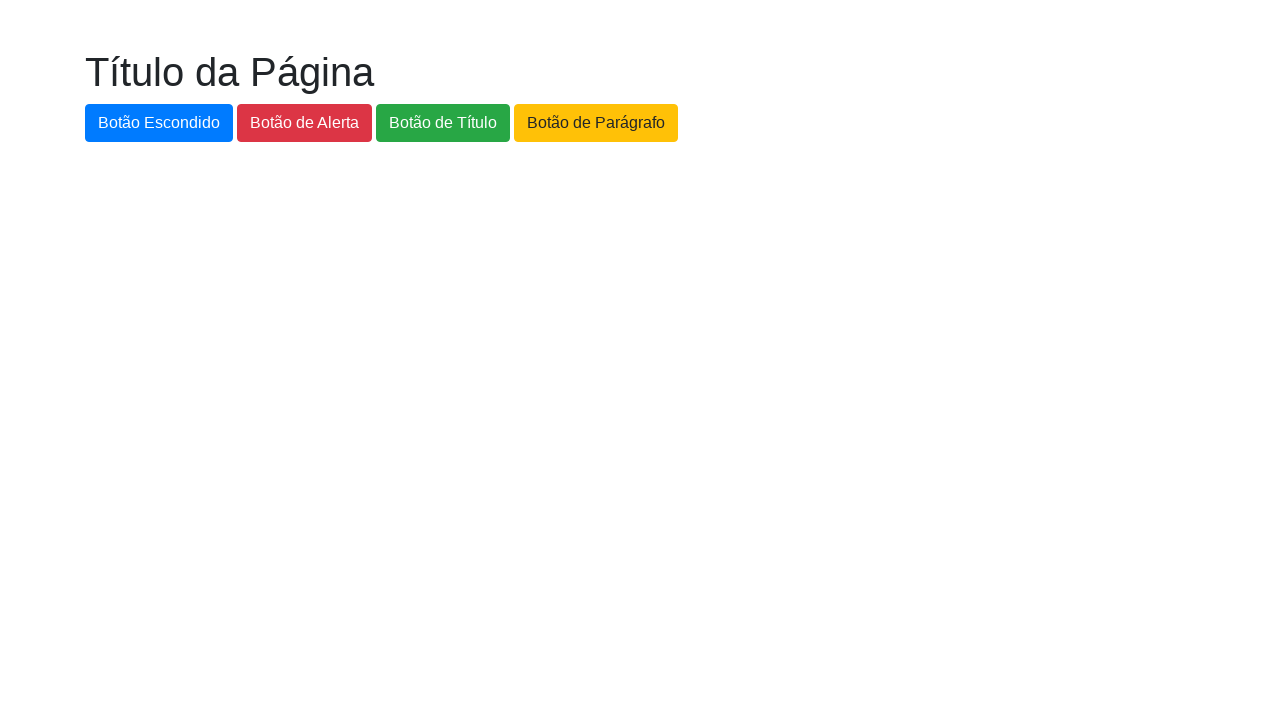

Clicked the hidden button at (159, 123) on #botao-escondido
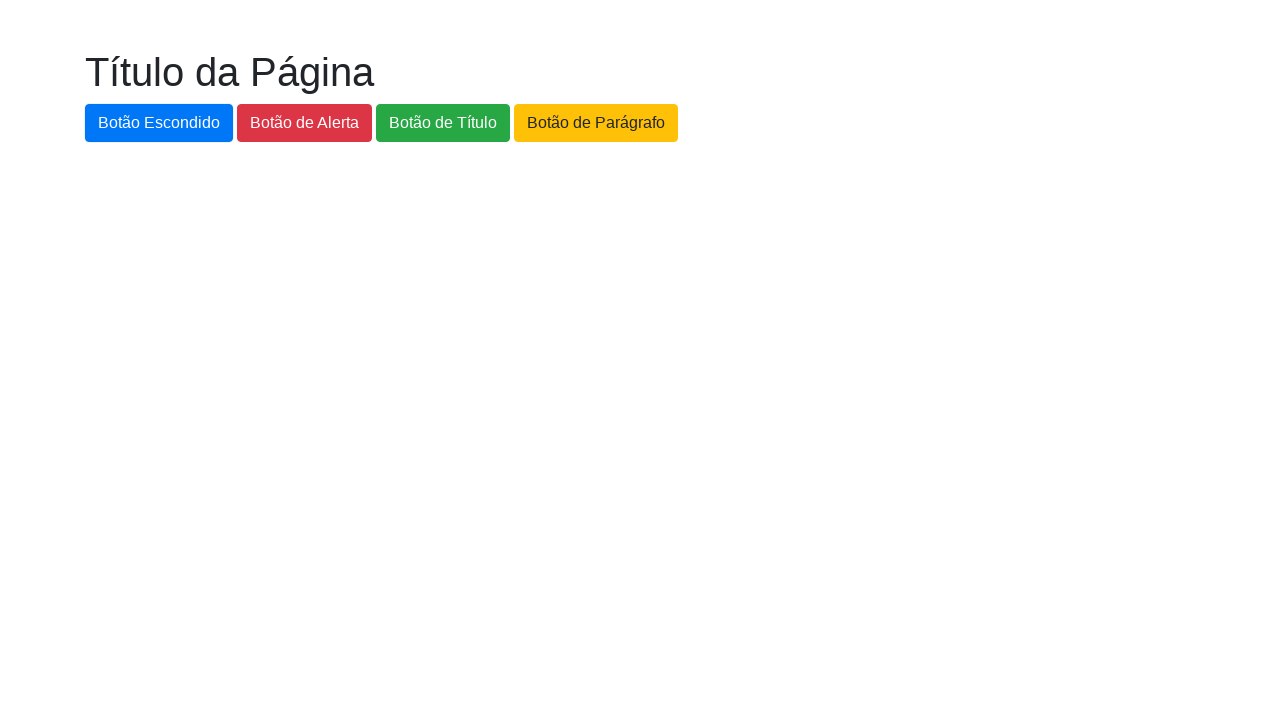

Retrieved alert text from window object
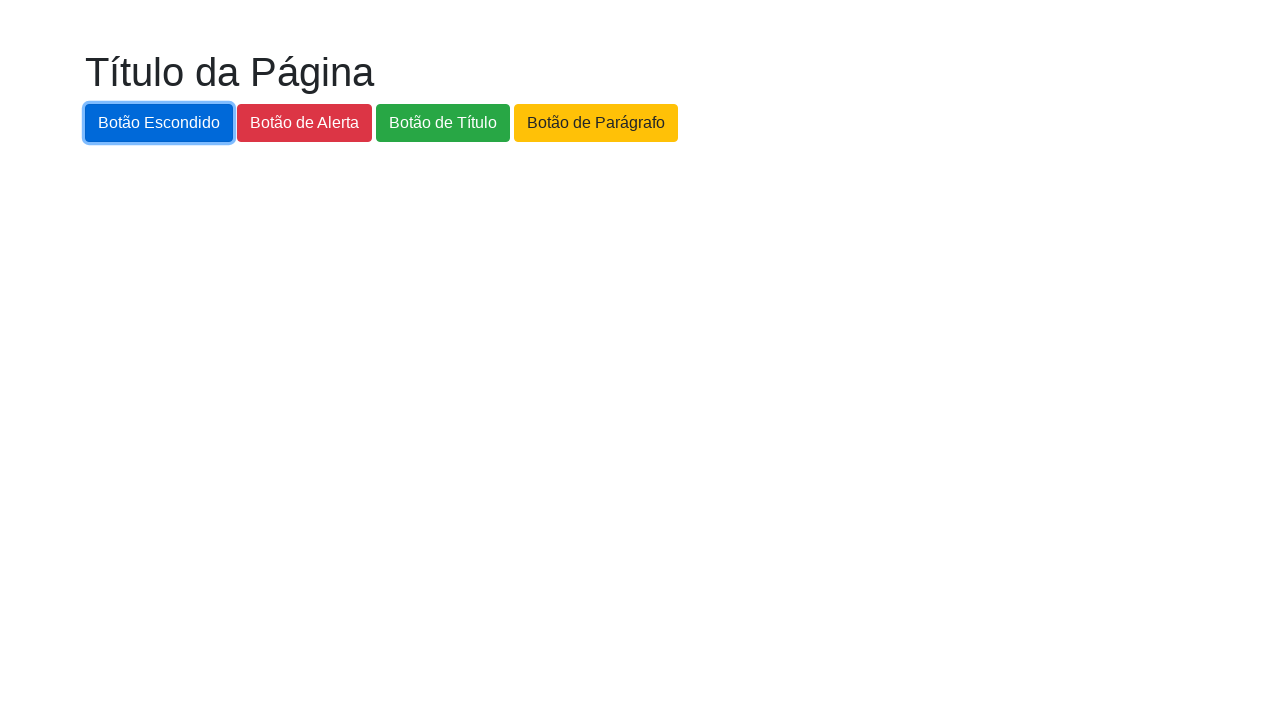

Set up dialog handler to accept alerts
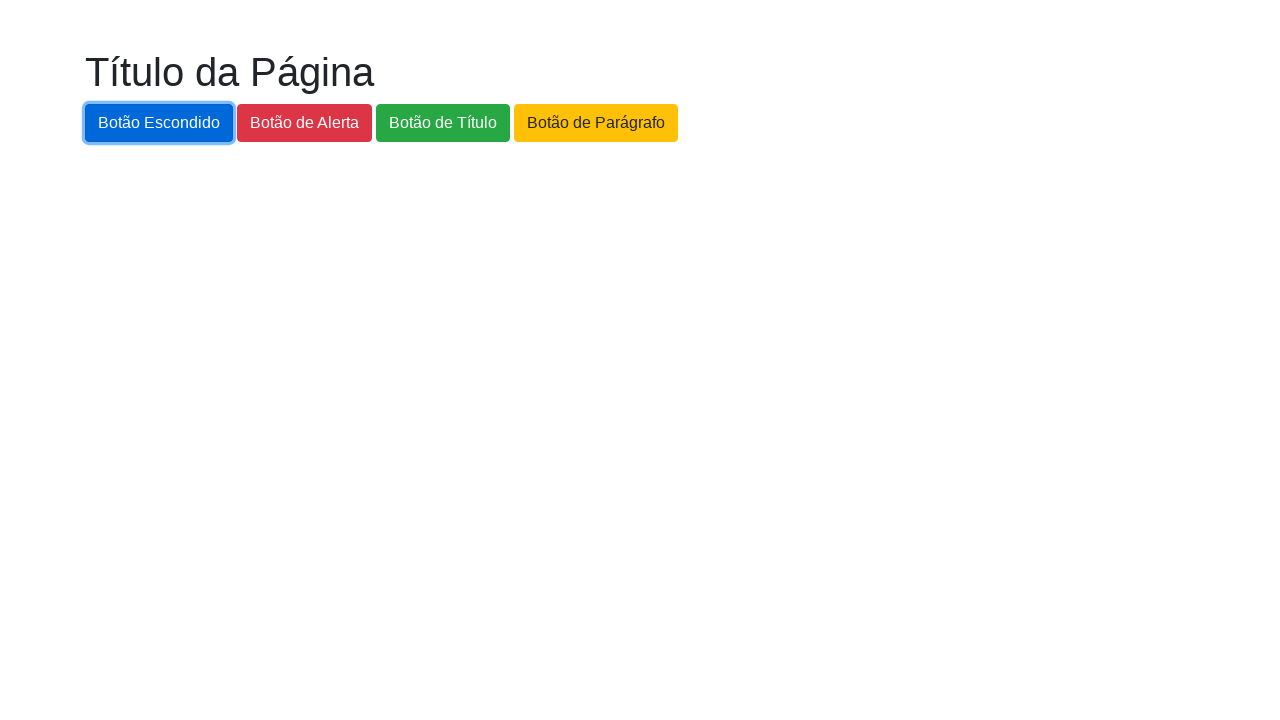

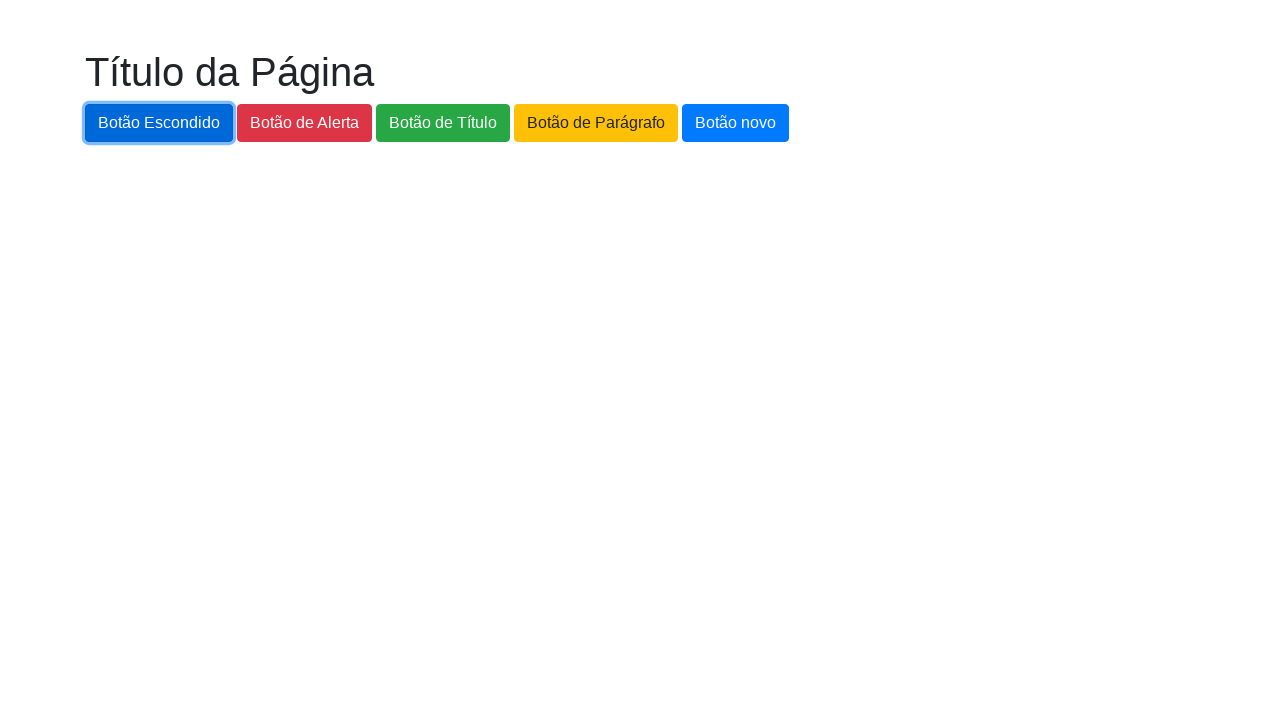